Tests dynamic dropdown functionality by selecting origin and destination cities in a flight booking form

Starting URL: https://rahulshettyacademy.com/dropdownsPractise/

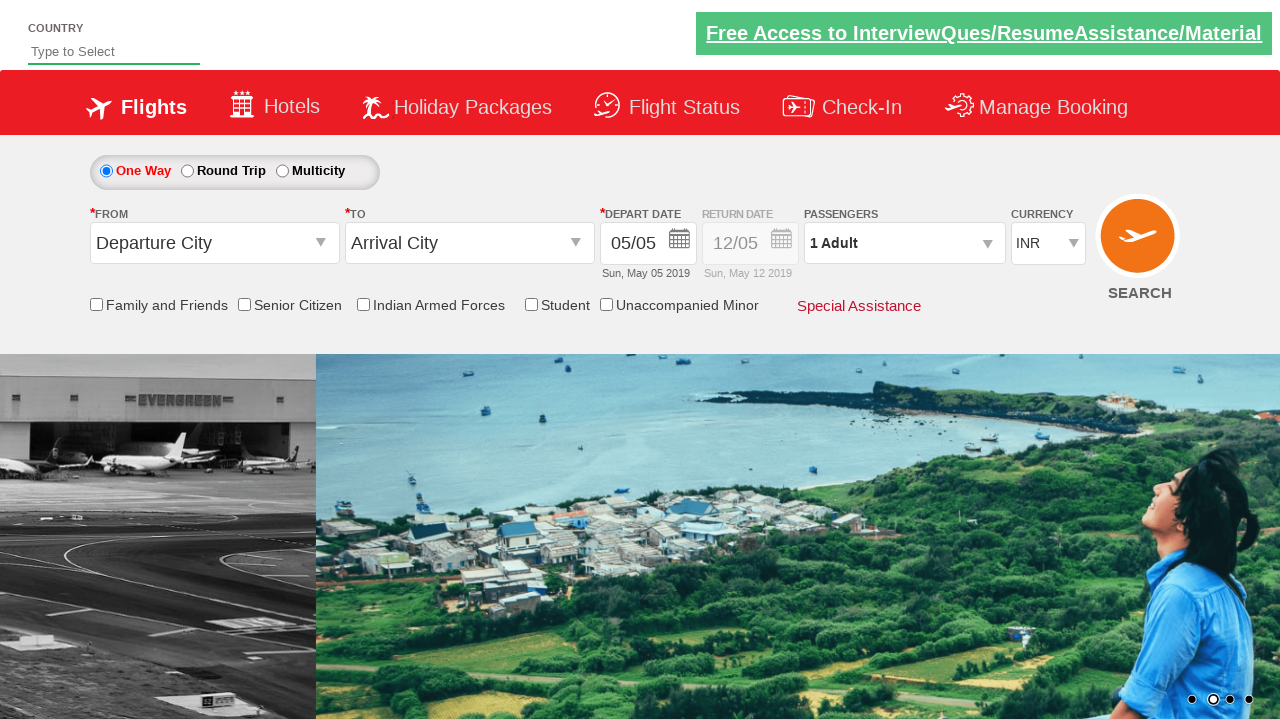

Clicked on the origin station dropdown at (214, 243) on #ctl00_mainContent_ddl_originStation1_CTXT
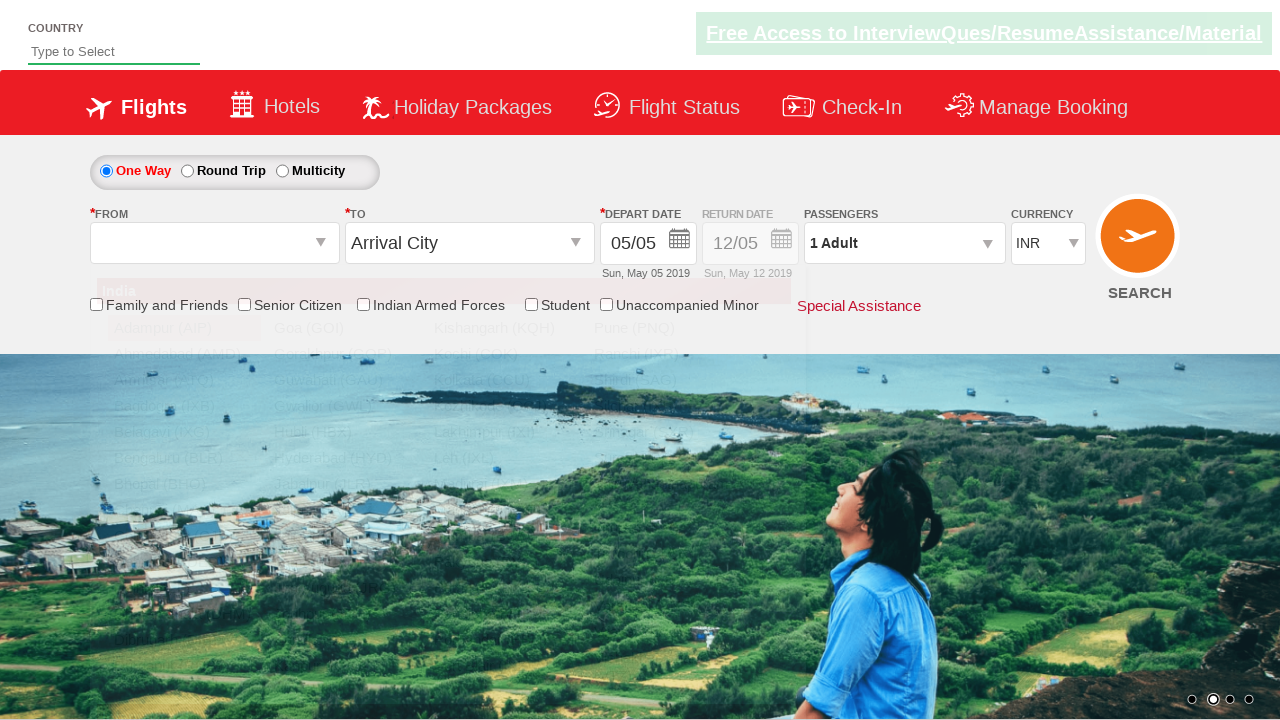

Selected Bengaluru (BLR) as origin city at (184, 458) on a[value='BLR']
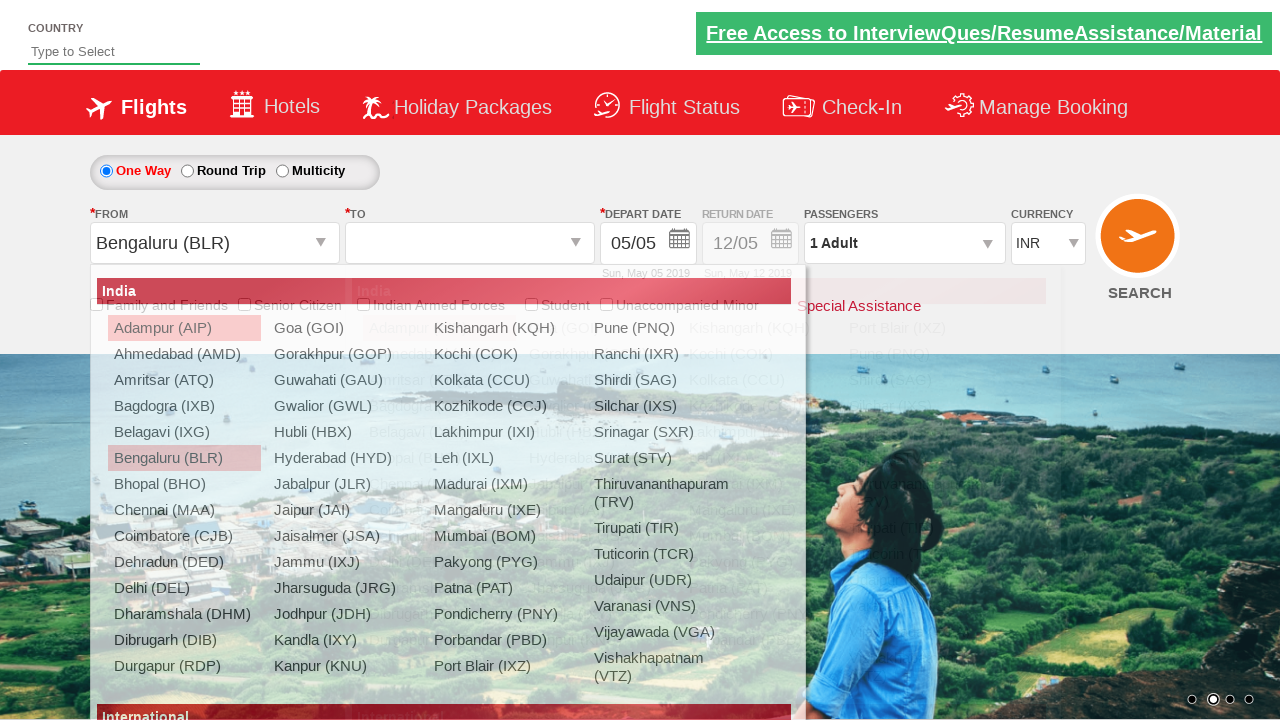

Waited for destination dropdown to update
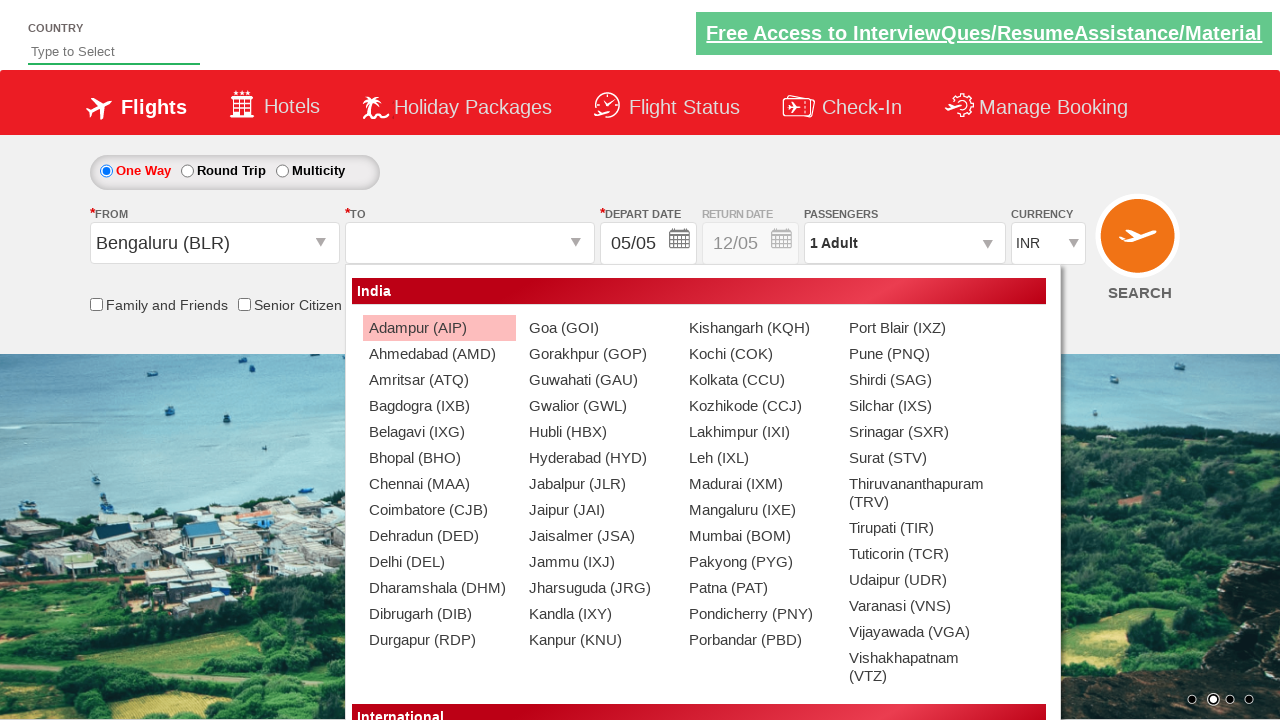

Selected Chennai (MAA) as destination city at (439, 484) on (//a[@value='MAA'])[2]
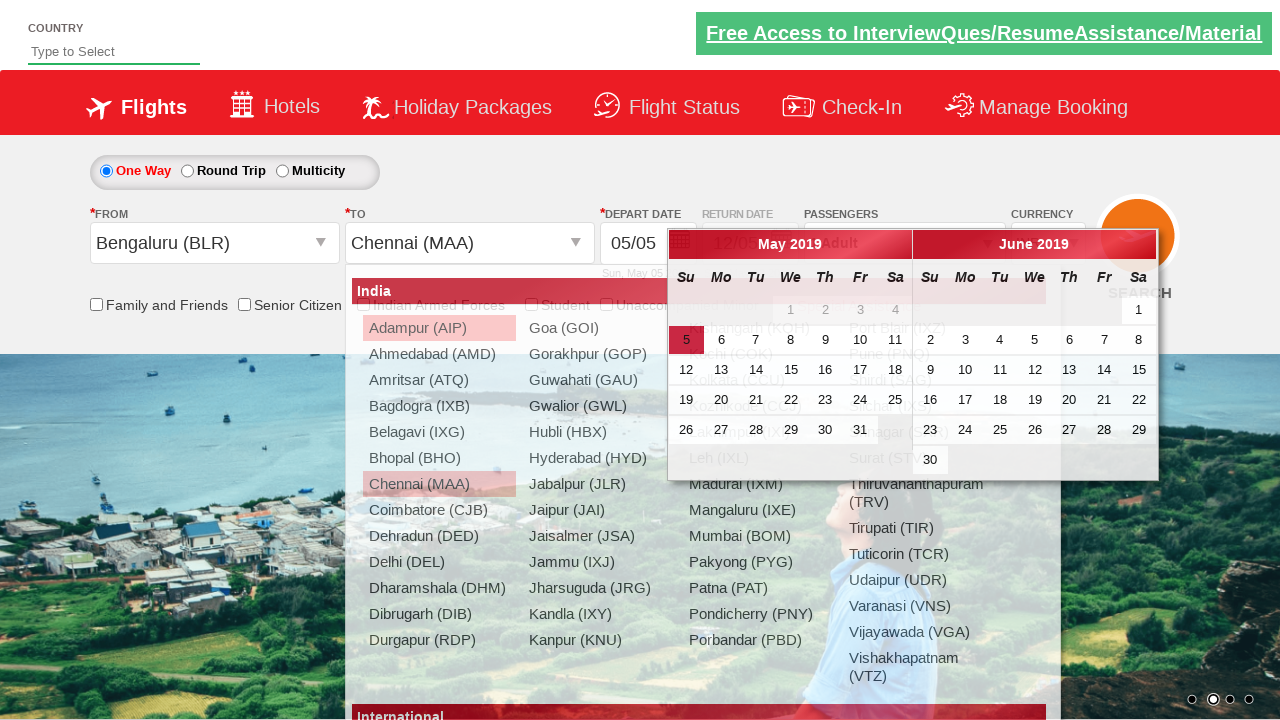

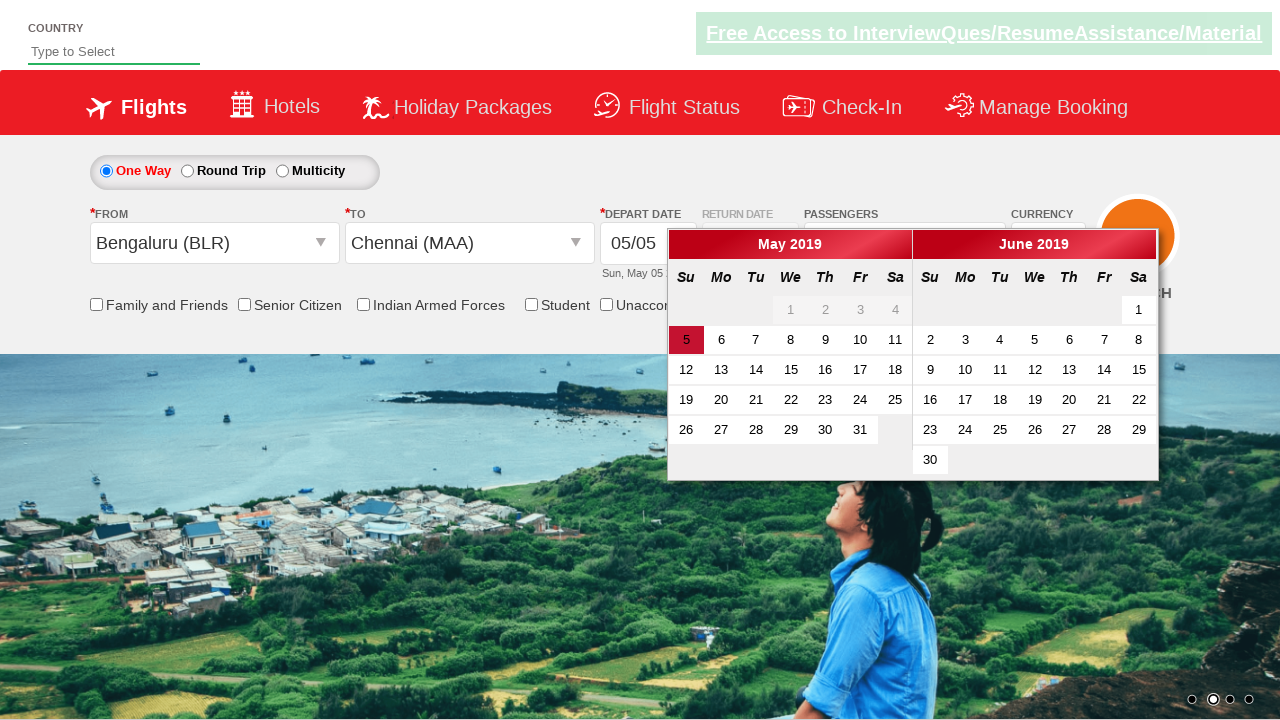